Tests a simple shopping flow on DemoBlaze by navigating to the Laptops category, selecting a Sony Vaio i5 laptop, adding it to cart, and verifying the product appears in the cart.

Starting URL: https://www.demoblaze.com/

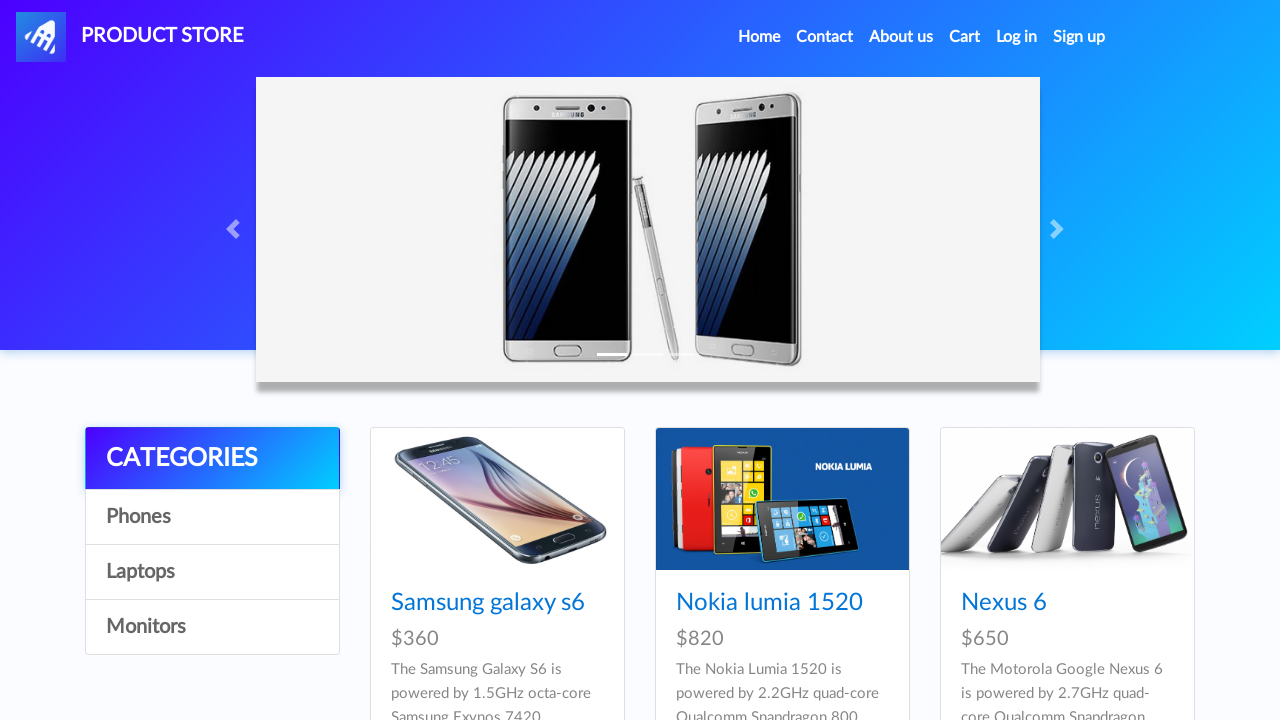

Clicked on Laptops category at (212, 572) on a:has-text('Laptops')
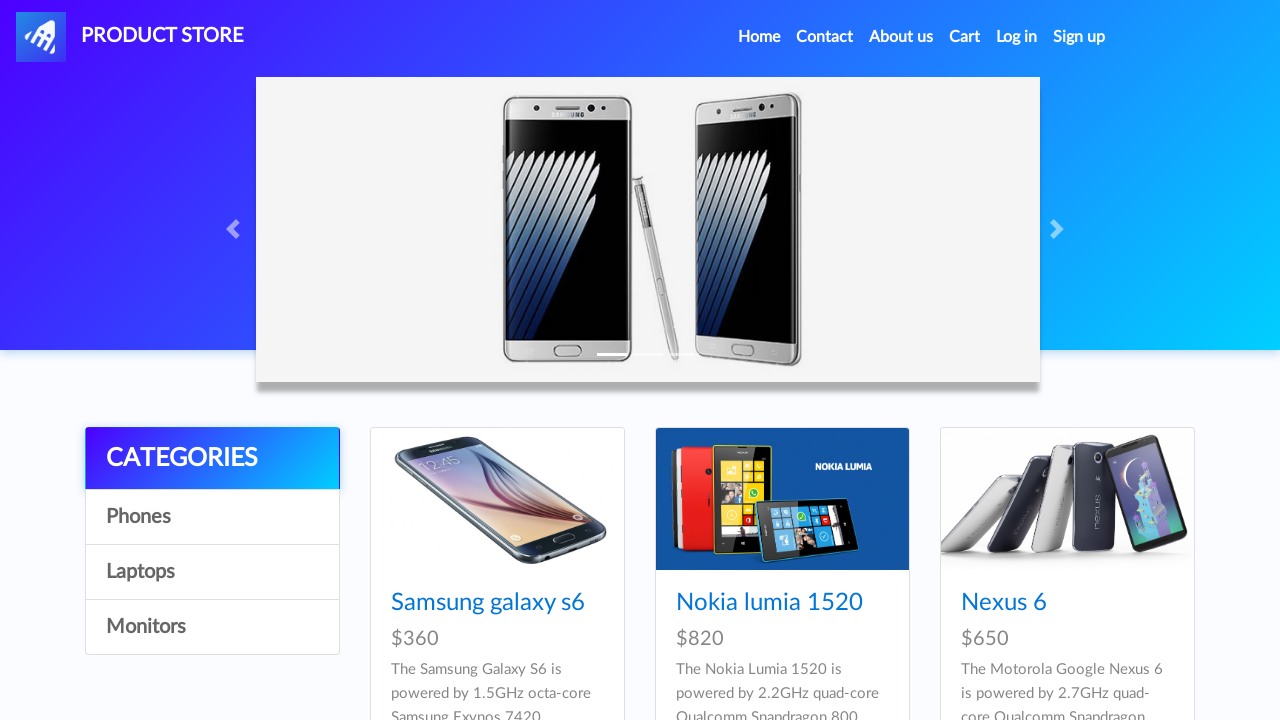

Waited for page to load after clicking Laptops
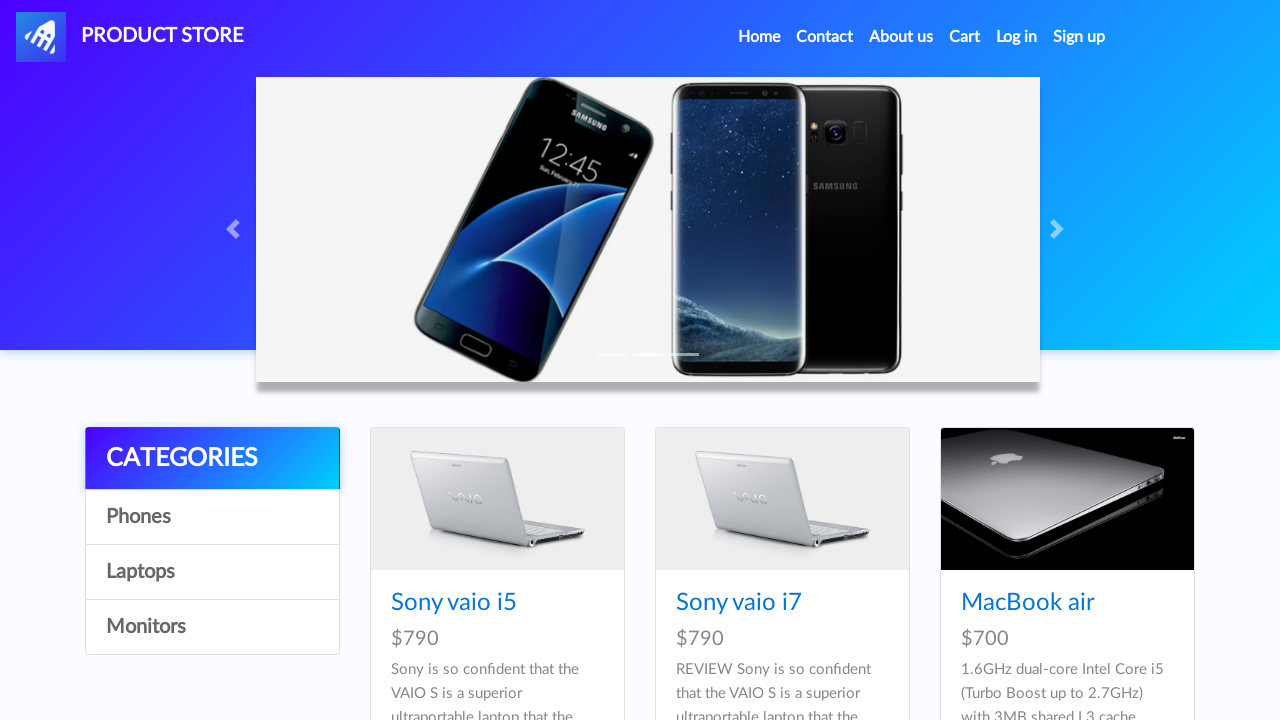

Clicked on Sony vaio i5 laptop product at (454, 603) on a:has-text('Sony vaio i5')
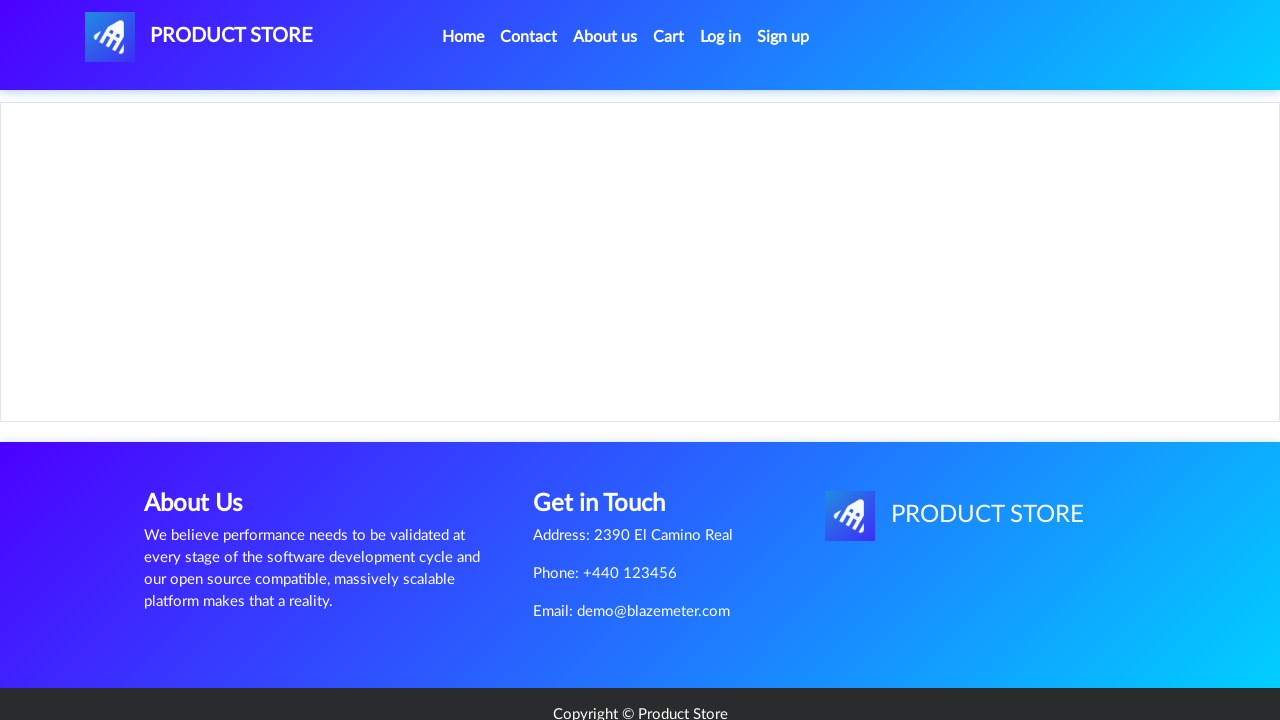

Waited for product name element to load
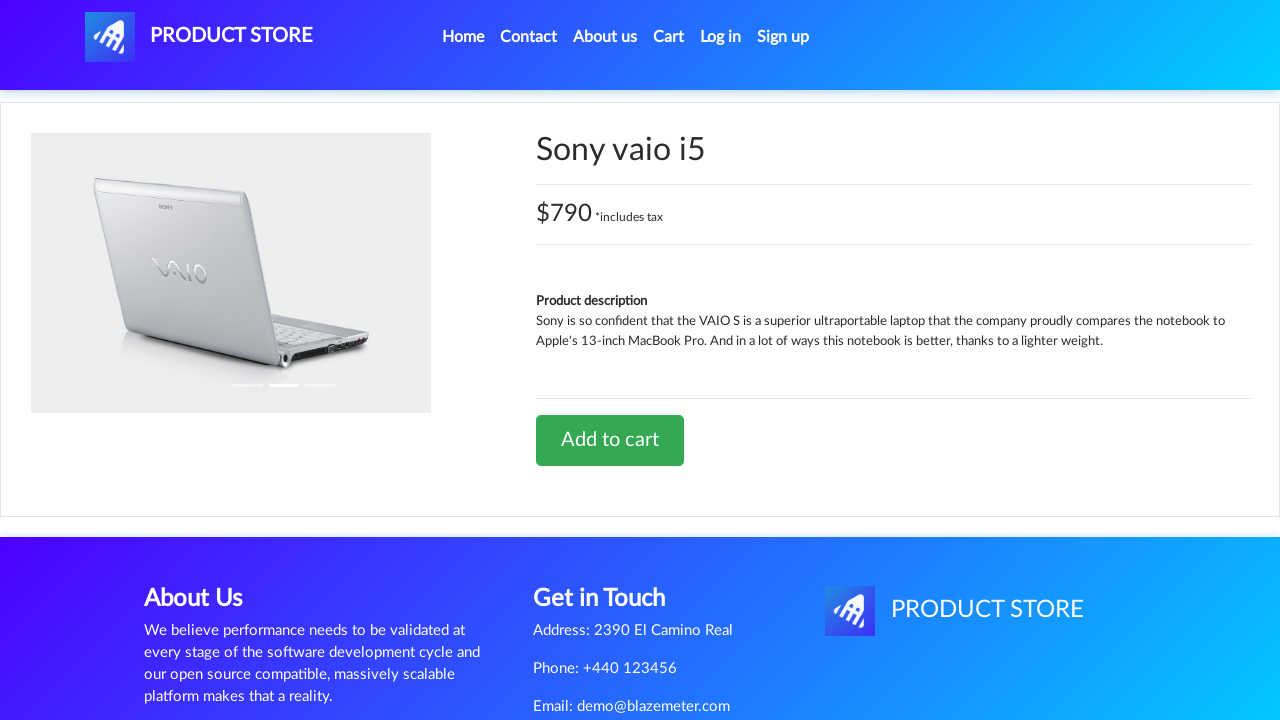

Retrieved product title: Sony vaio i5
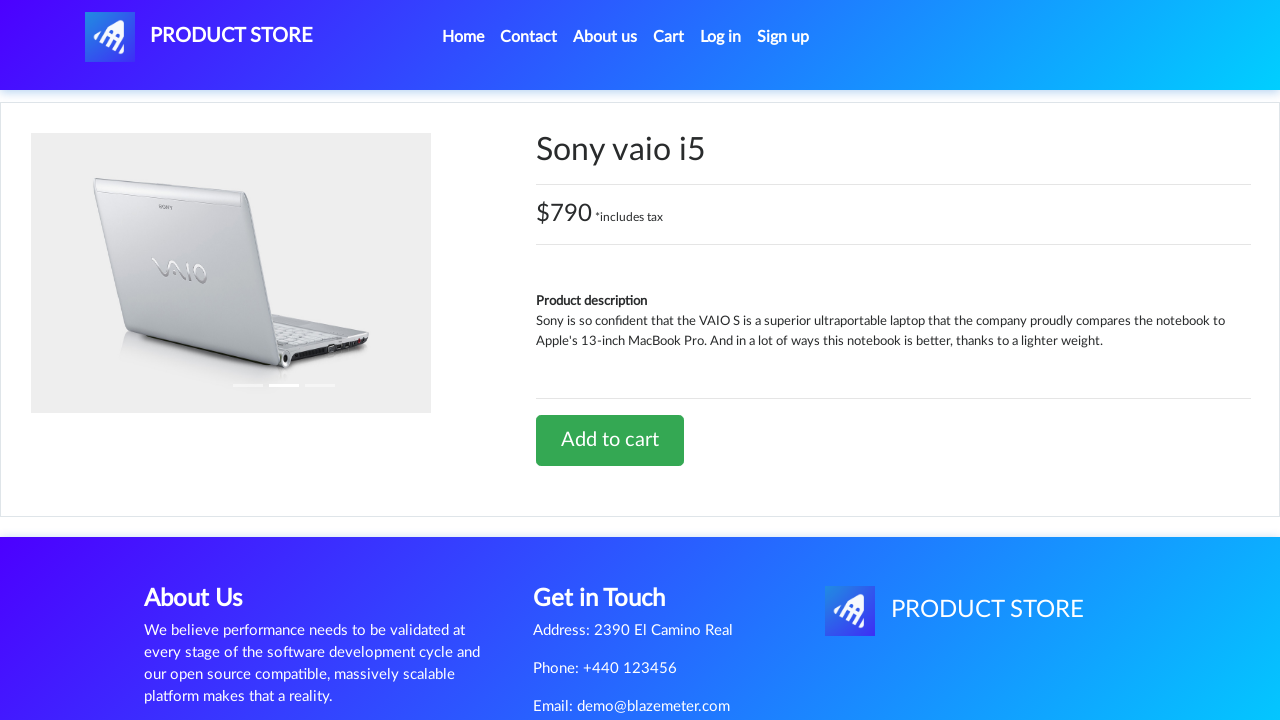

Verified that product title contains 'Sony vaio i5'
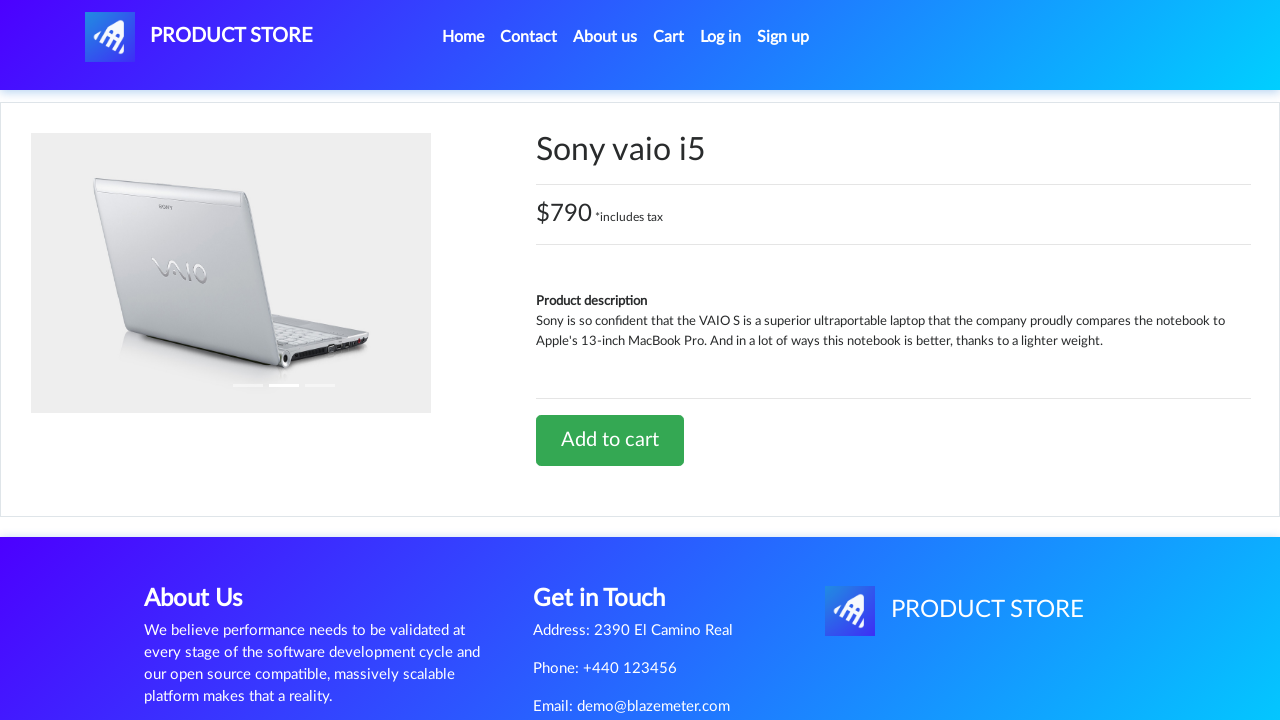

Clicked 'Add to cart' button at (610, 440) on a:has-text('Add to cart')
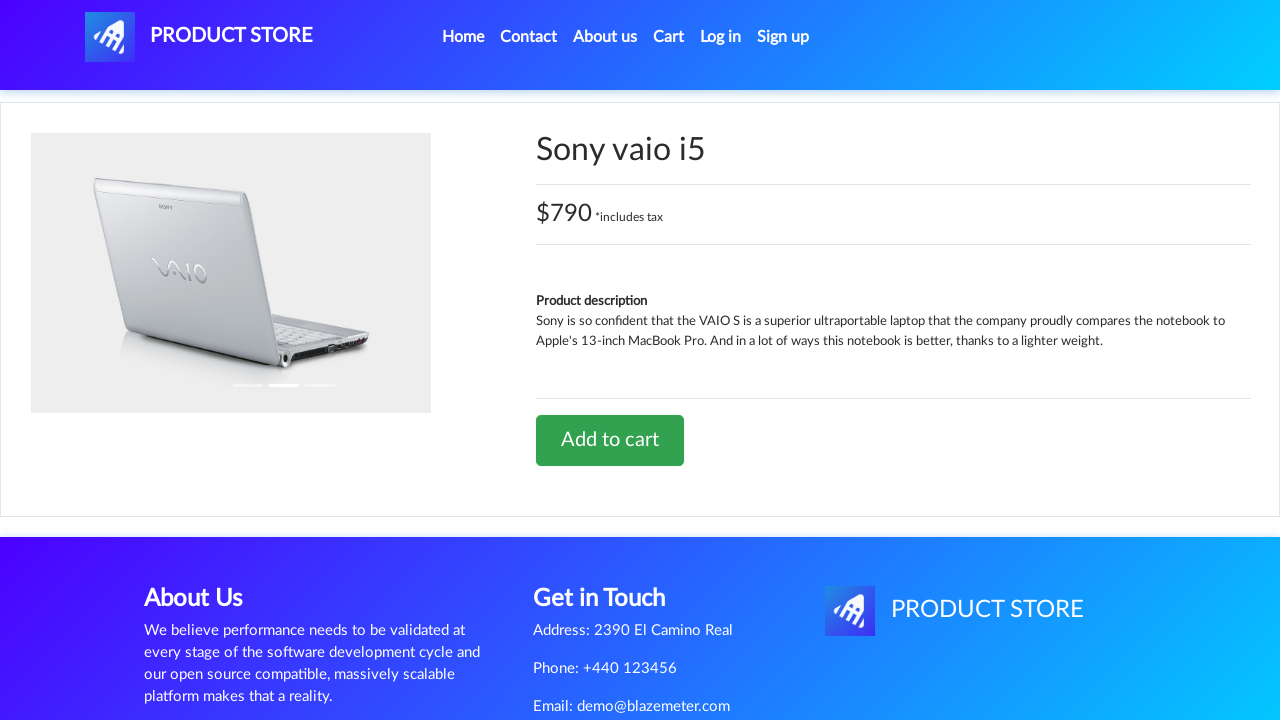

Set up dialog handler to accept confirmation
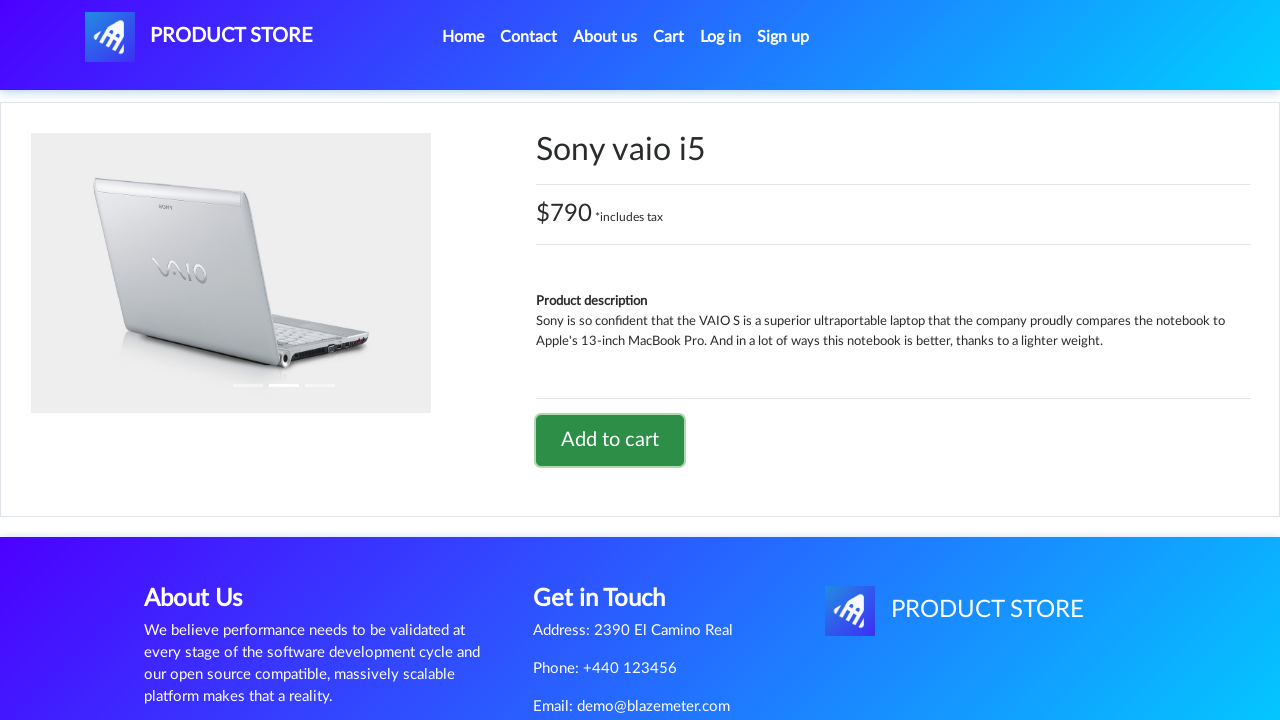

Waited for cart update after adding product
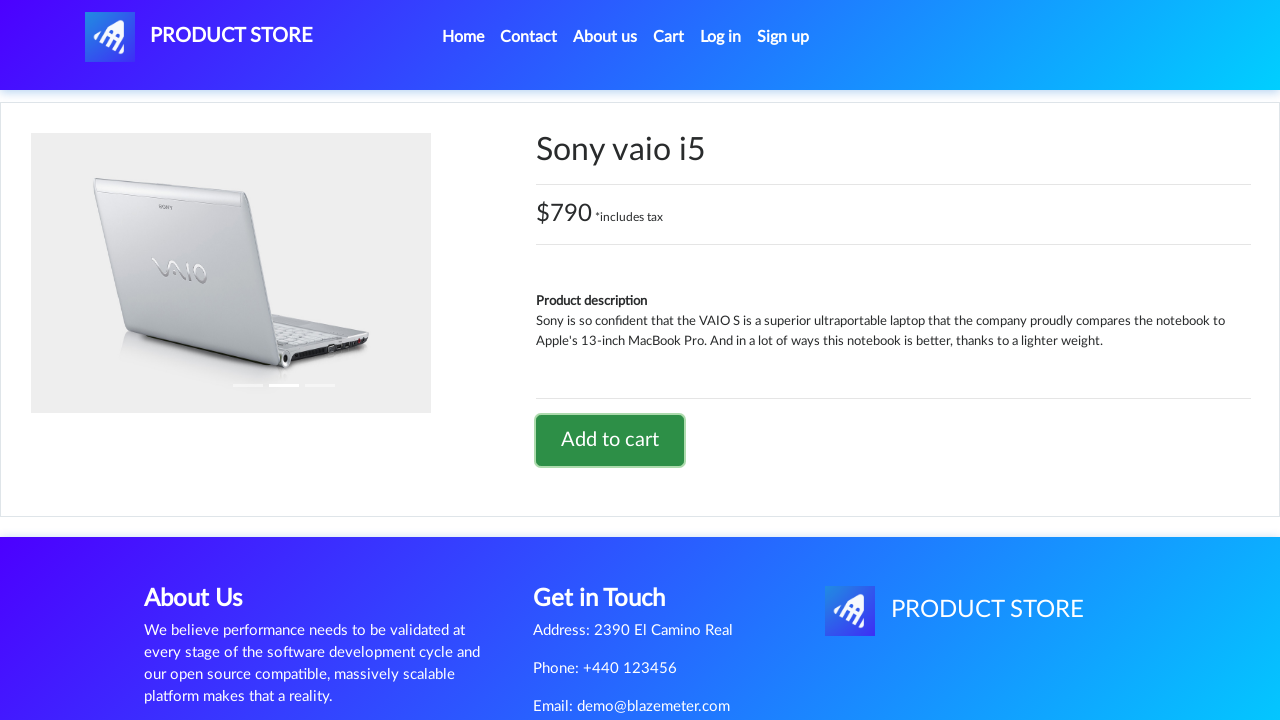

Clicked on cart link to navigate to cart page at (669, 37) on a#cartur
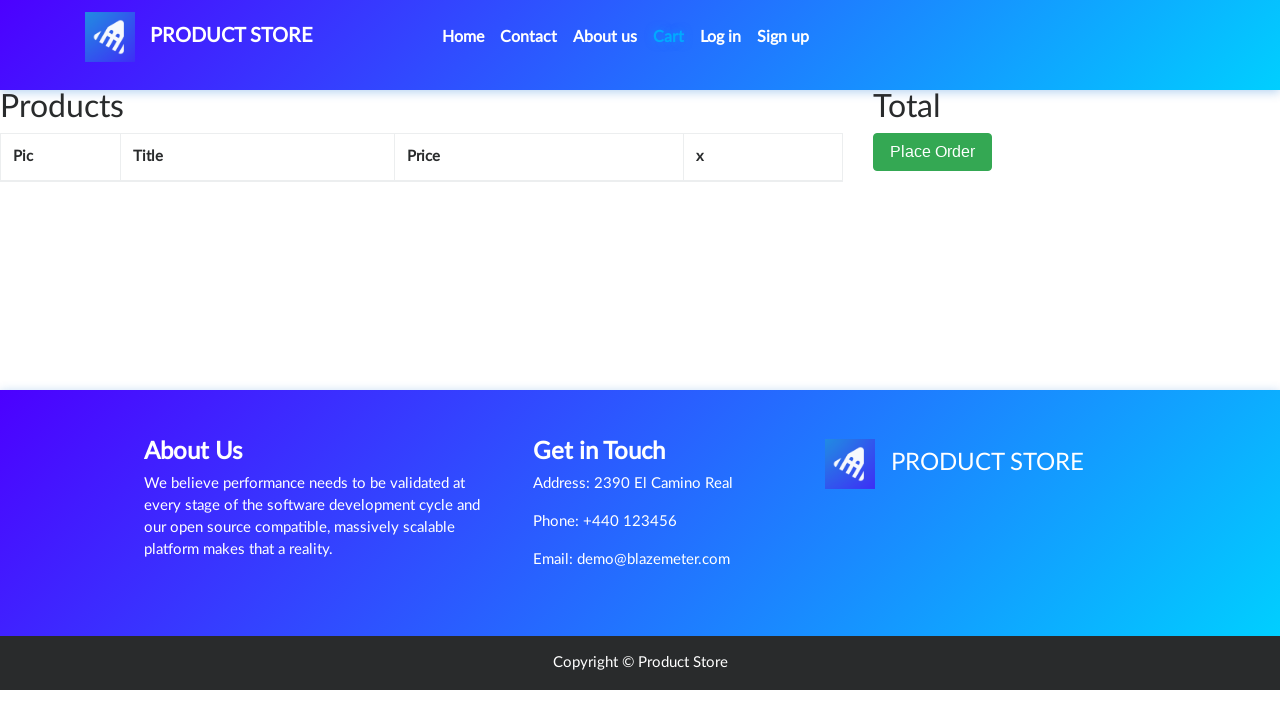

Waited for cart page to fully load
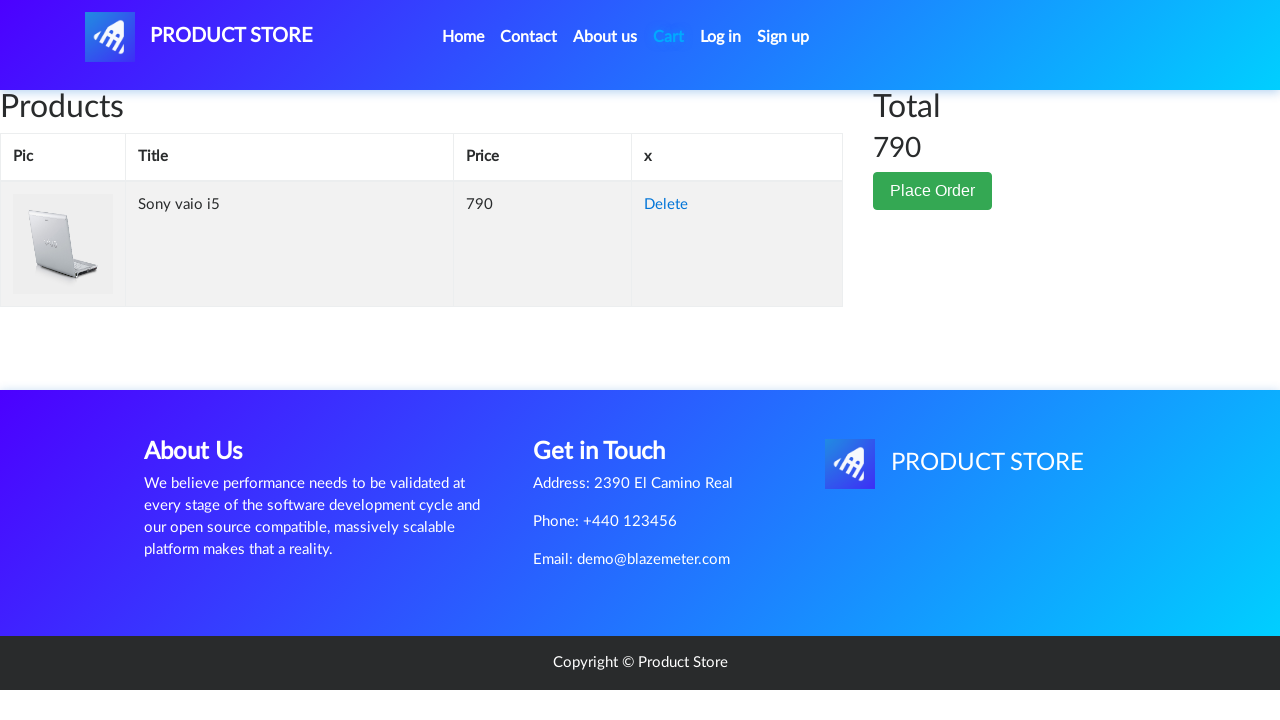

Retrieved cart content from cart table
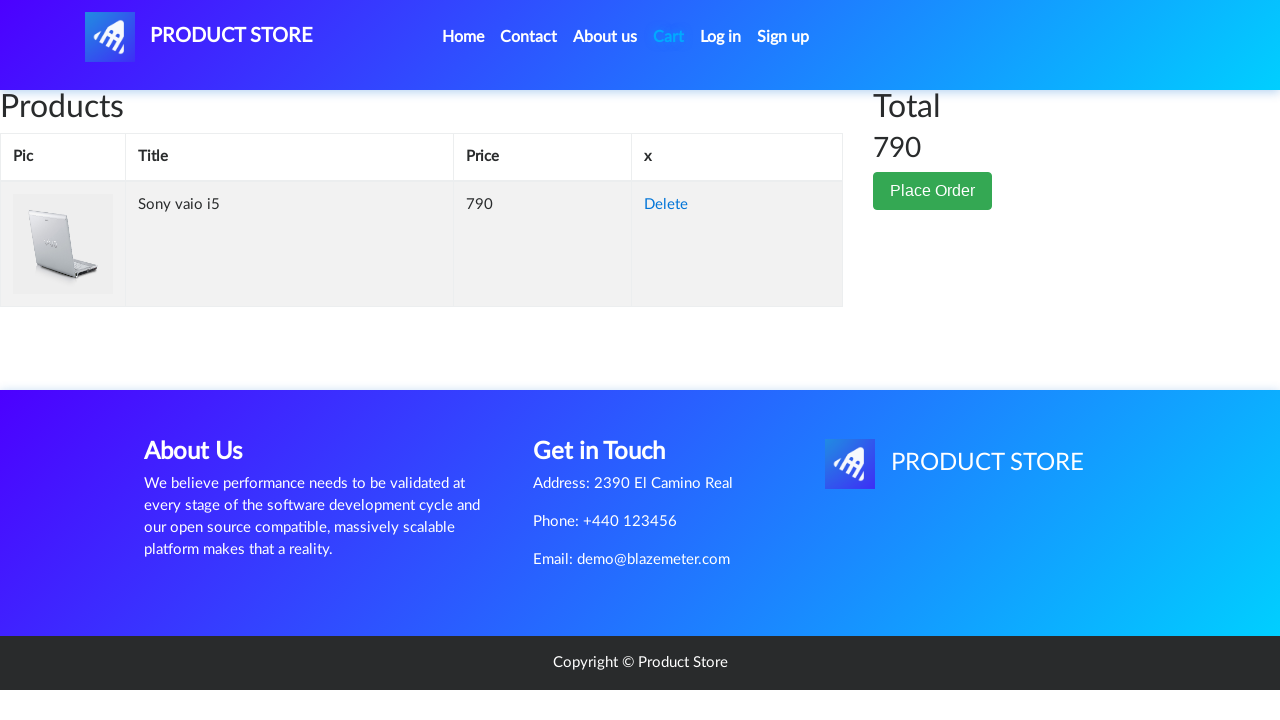

Verified that 'Sony vaio i5' is present in cart
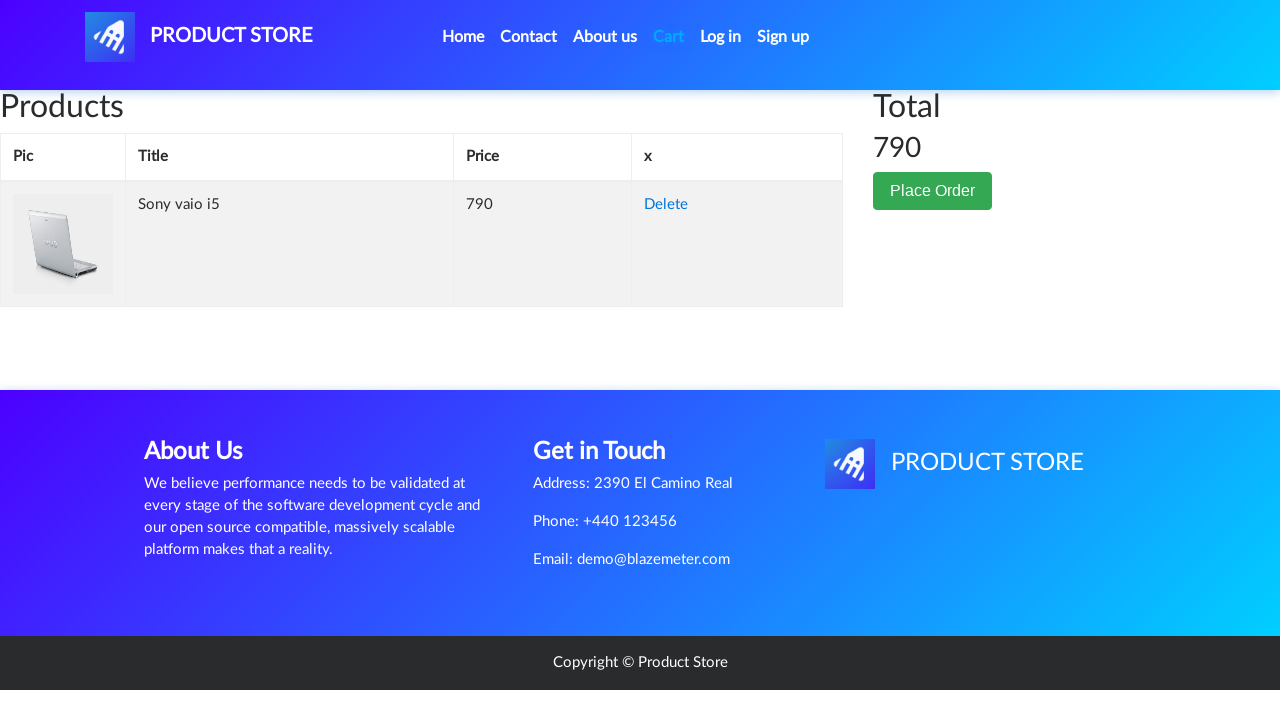

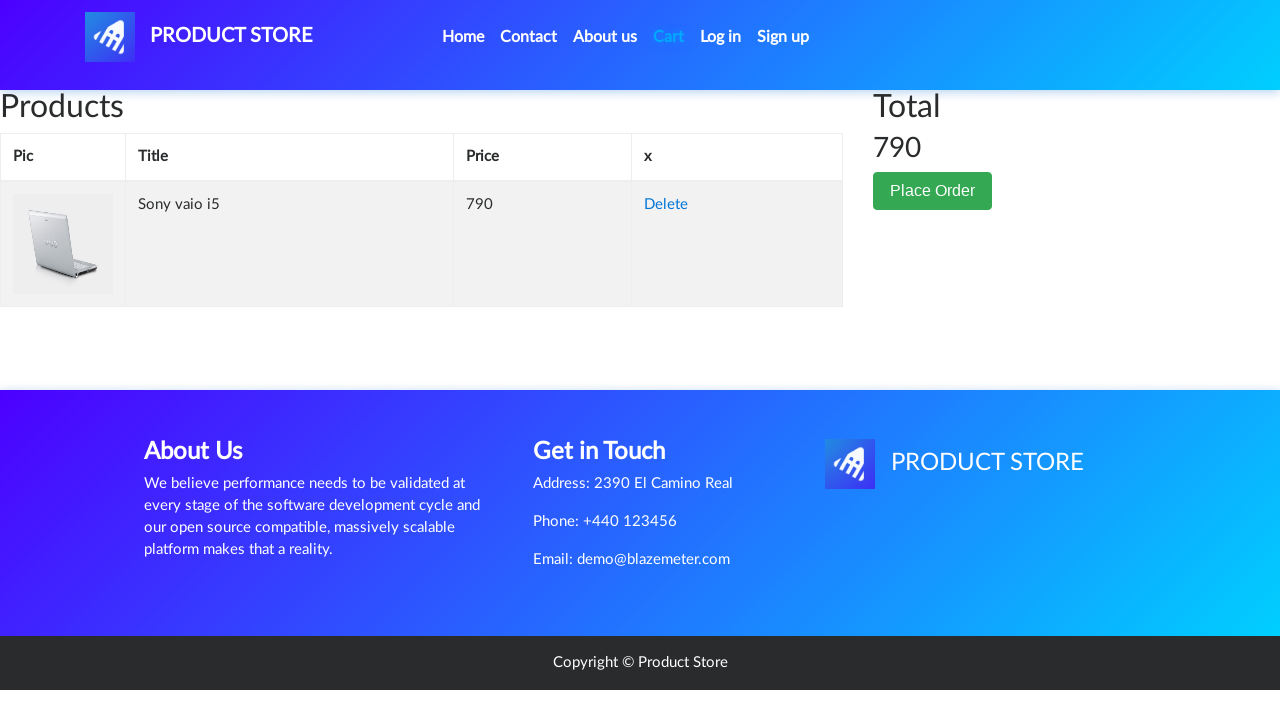